Tests clicking on the Contact link on the demoblaze website to open the contact form

Starting URL: https://demoblaze.com

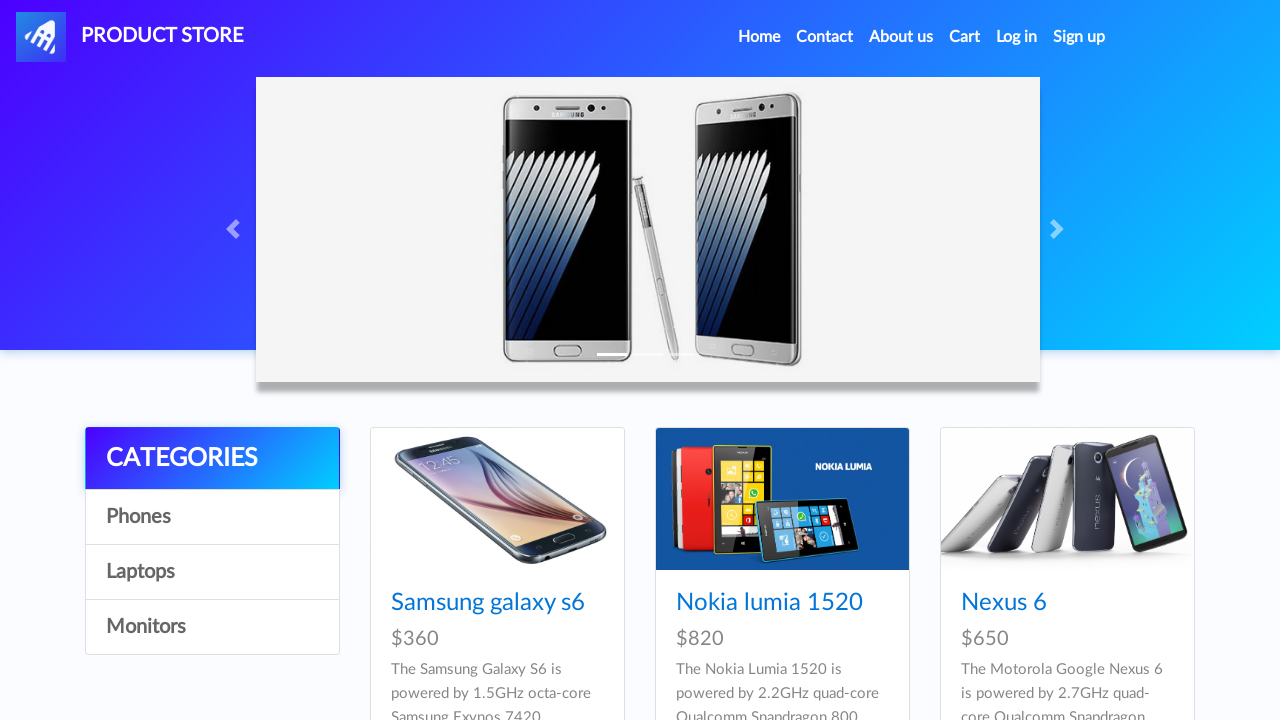

Clicked on the Contact link at (825, 37) on a:has-text('Contact')
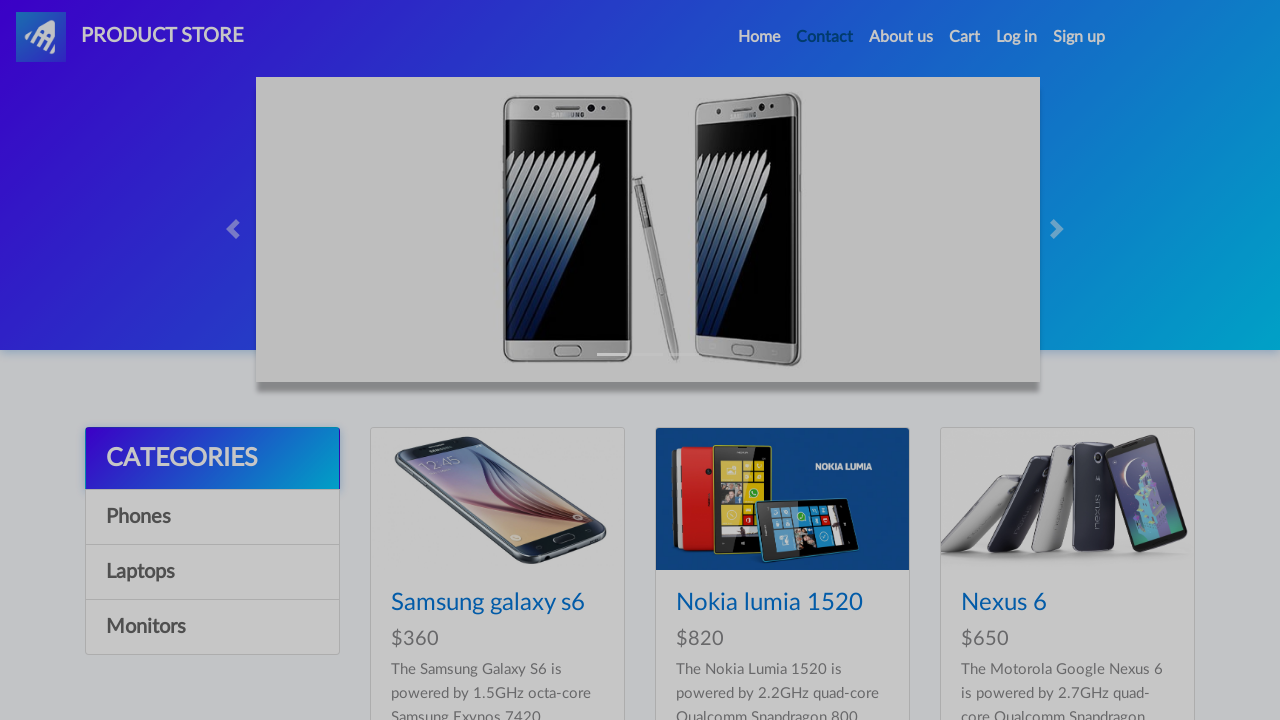

Contact modal appeared
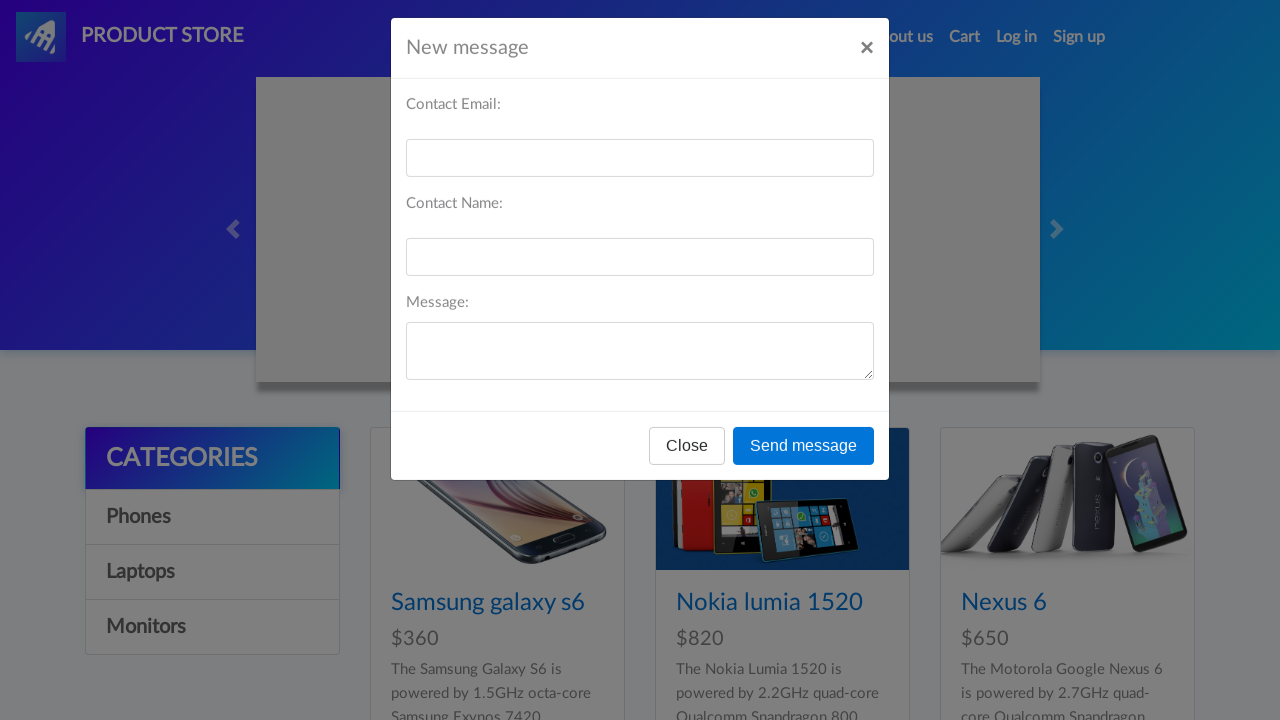

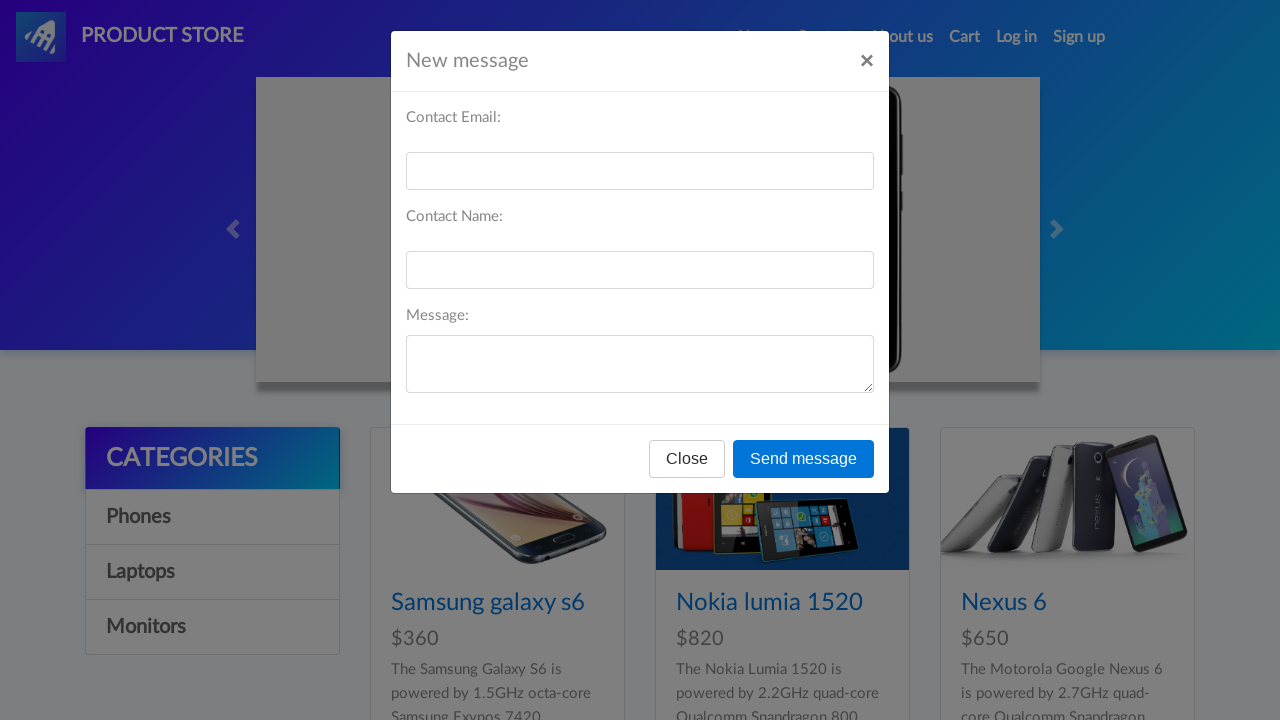